Navigates to JPL Space image gallery and clicks the full image button to display a featured Mars image

Starting URL: https://data-class-jpl-space.s3.amazonaws.com/JPL_Space/index.html

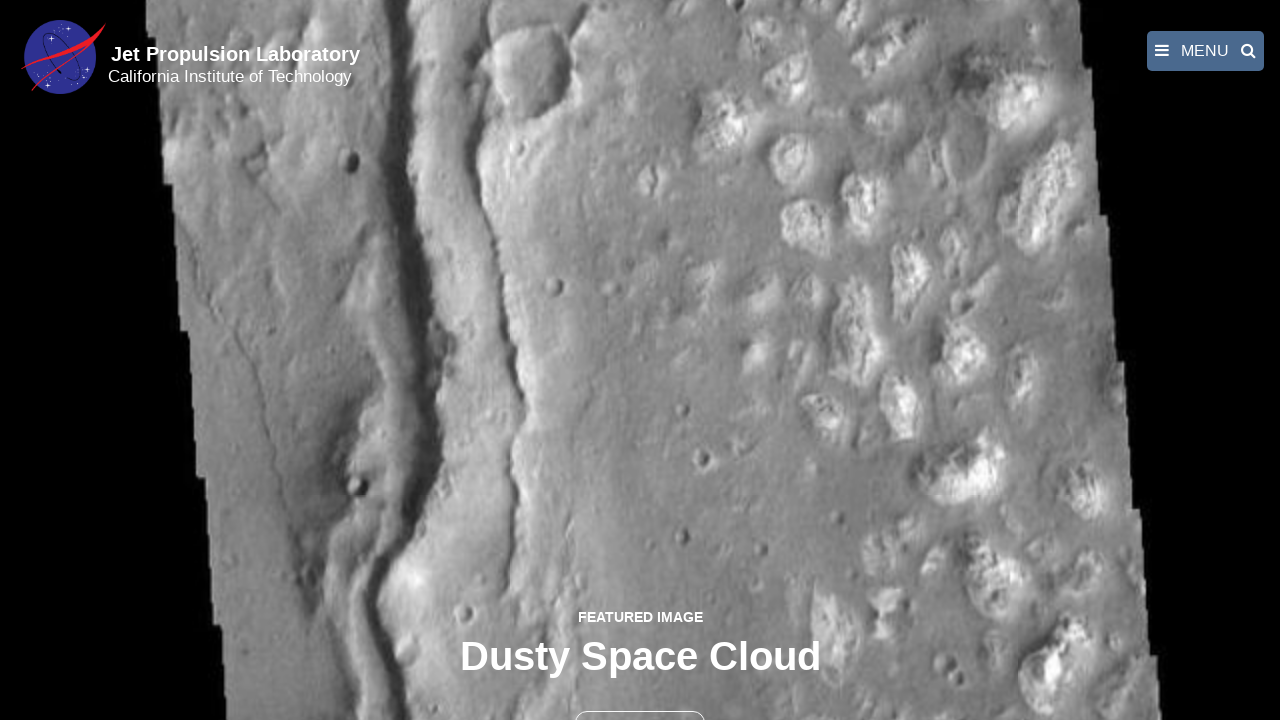

Navigated to JPL Space image gallery
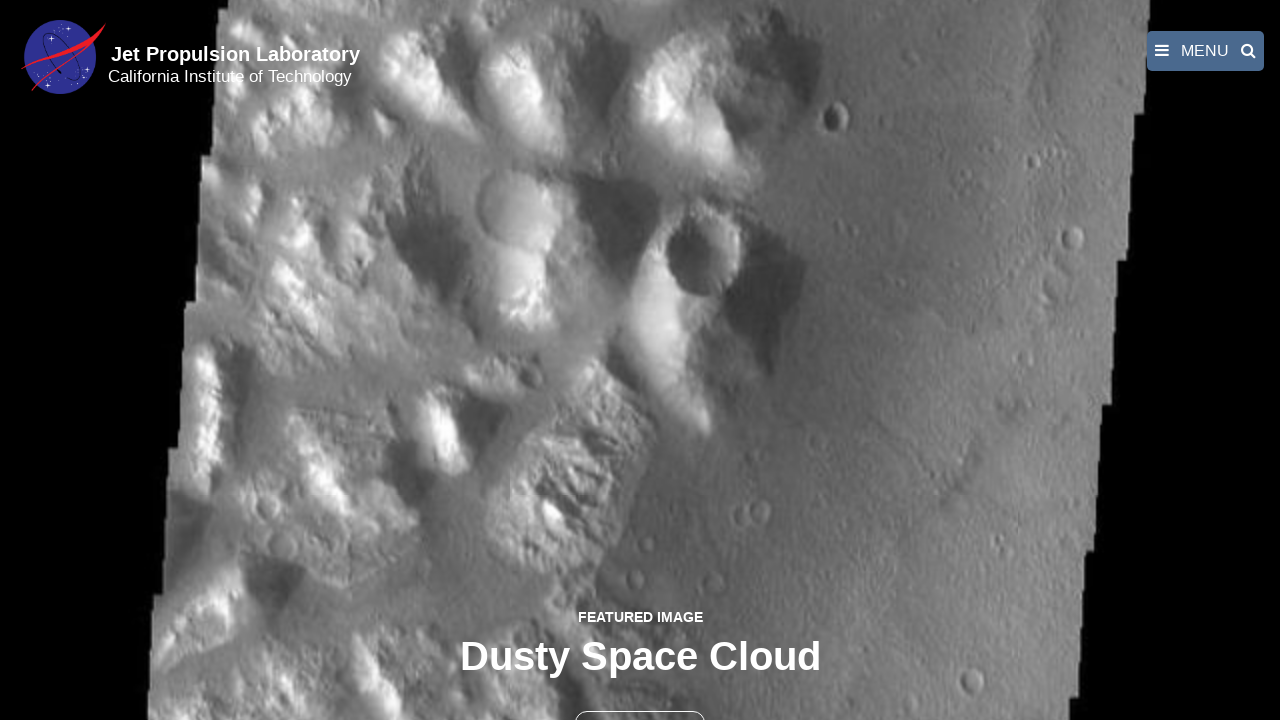

Clicked the full image button to display featured Mars image at (640, 699) on button >> nth=1
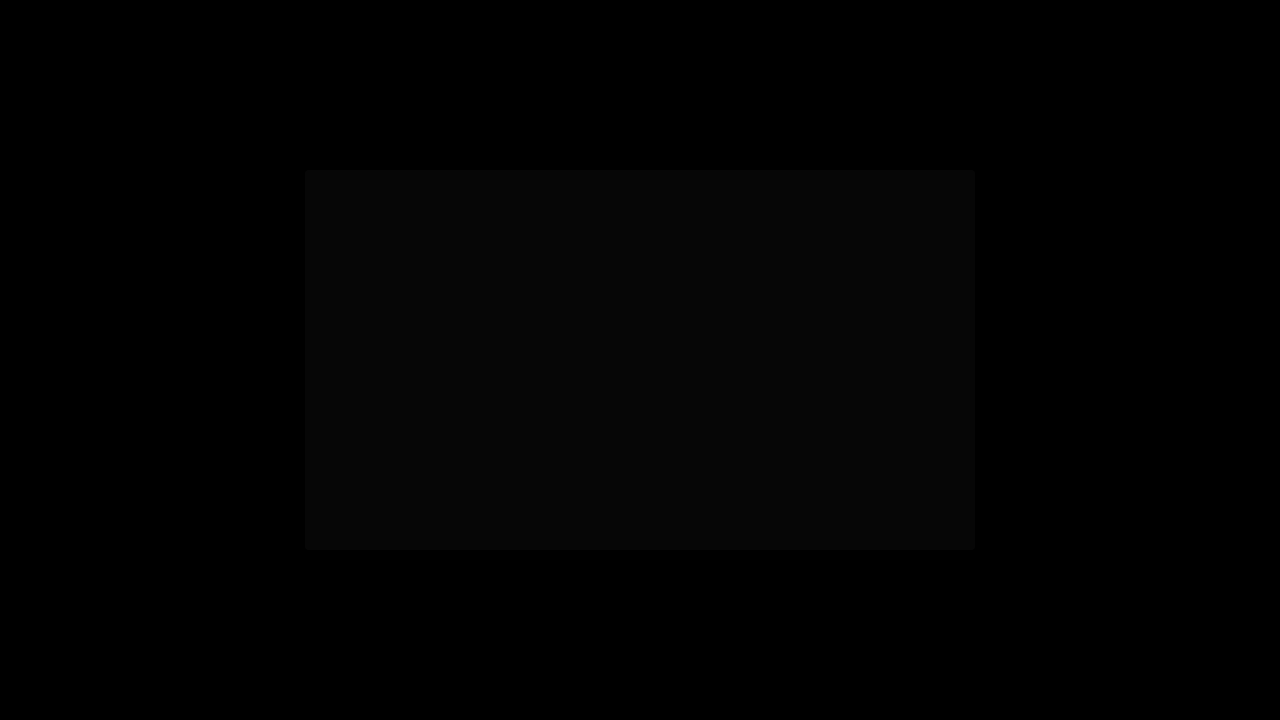

Featured Mars image loaded in fancybox
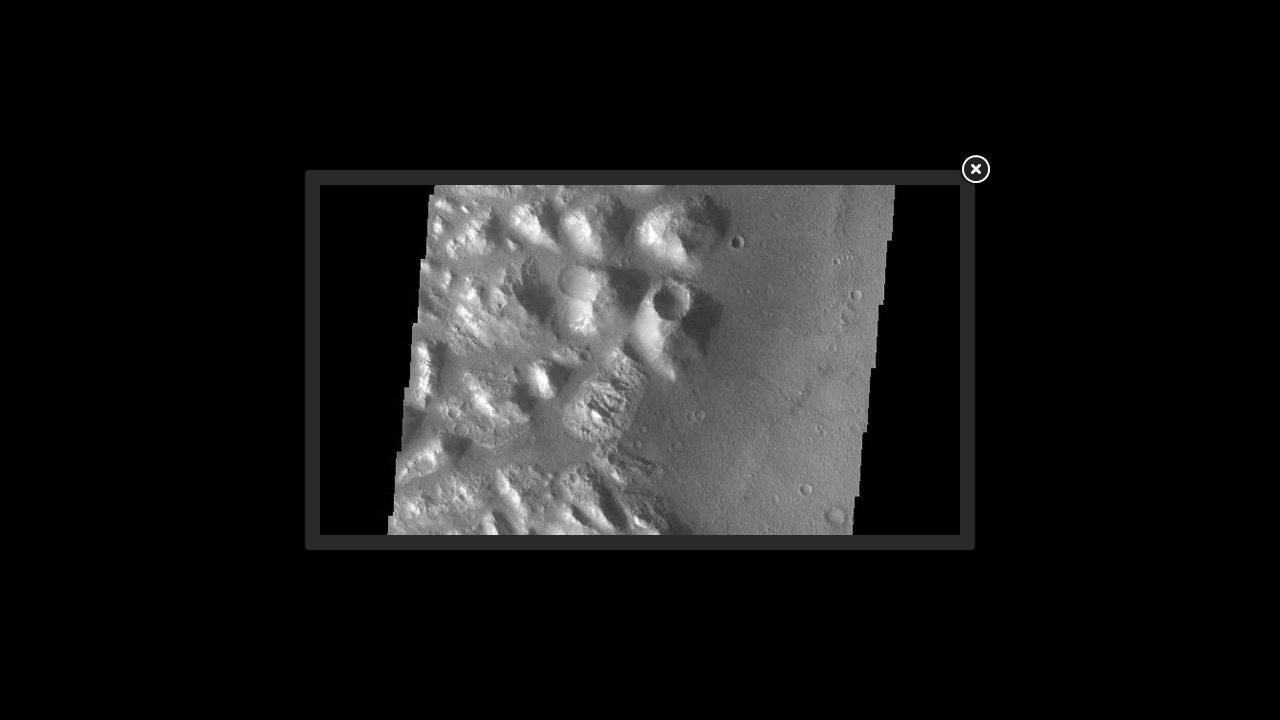

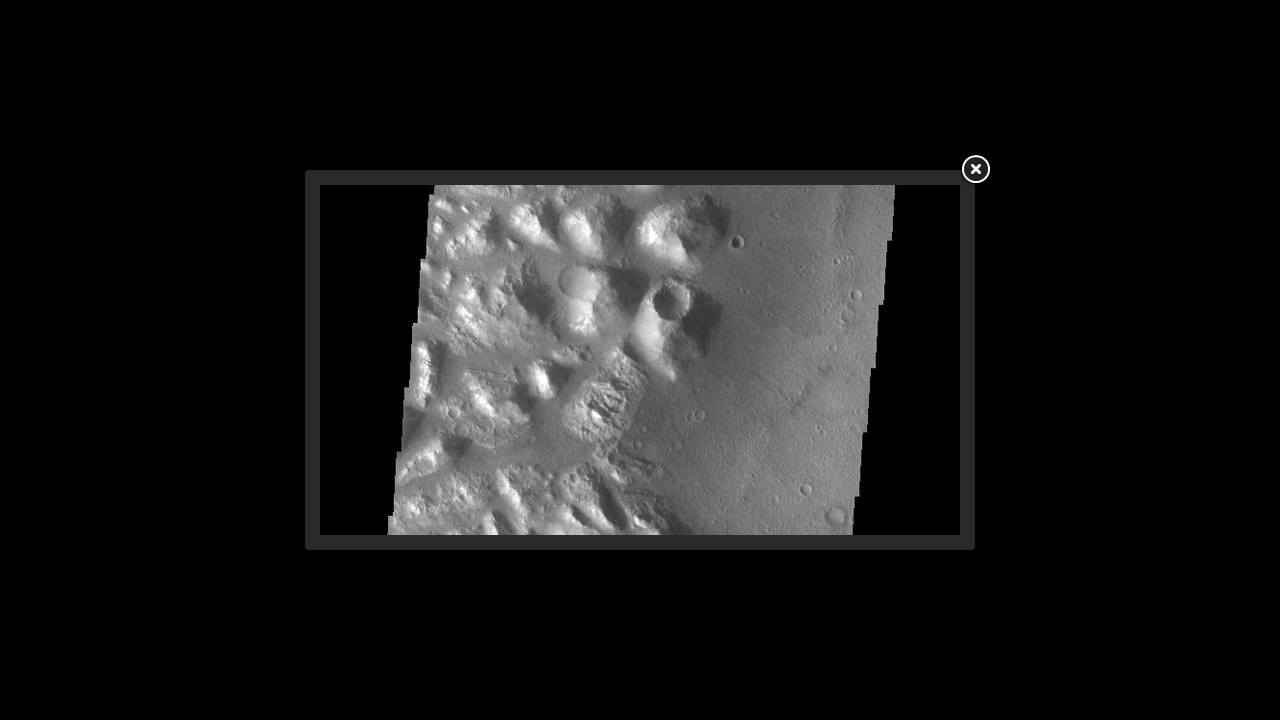